Tests clicking a button with a class attribute and accepting the resulting alert dialog

Starting URL: http://uitestingplayground.com/classattr

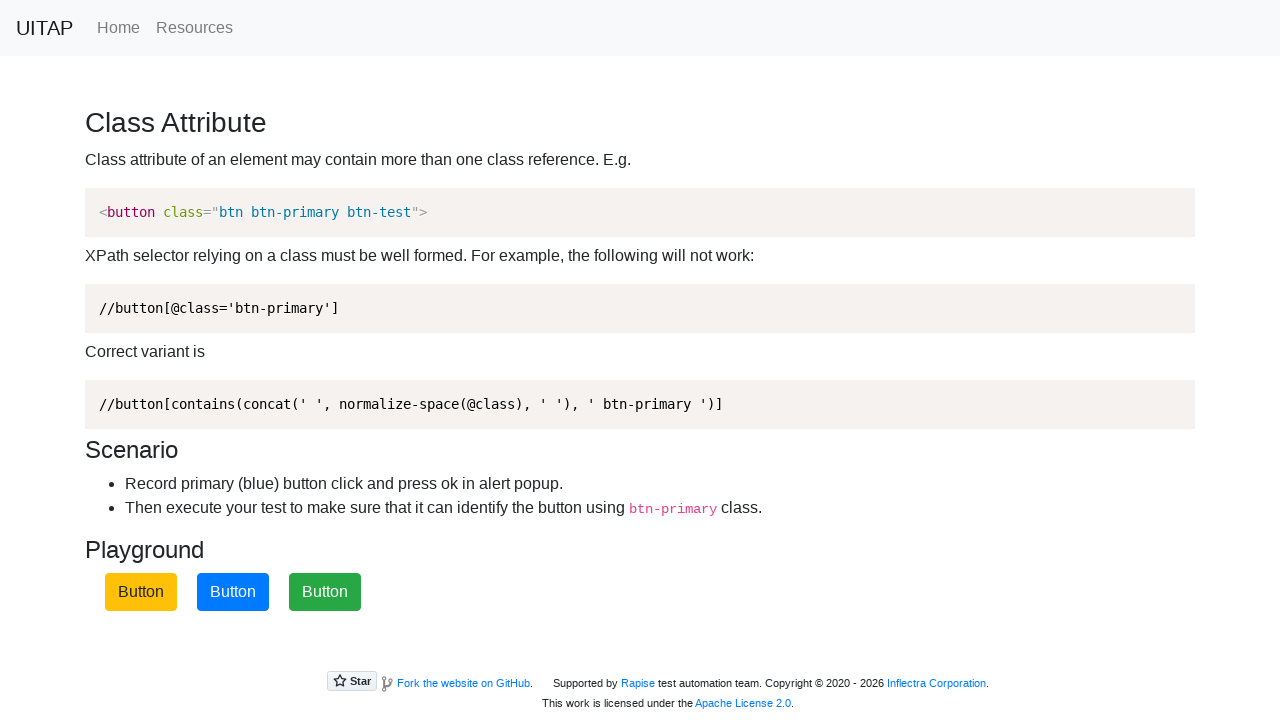

Clicked the button with primary class at (233, 592) on .btn-primary
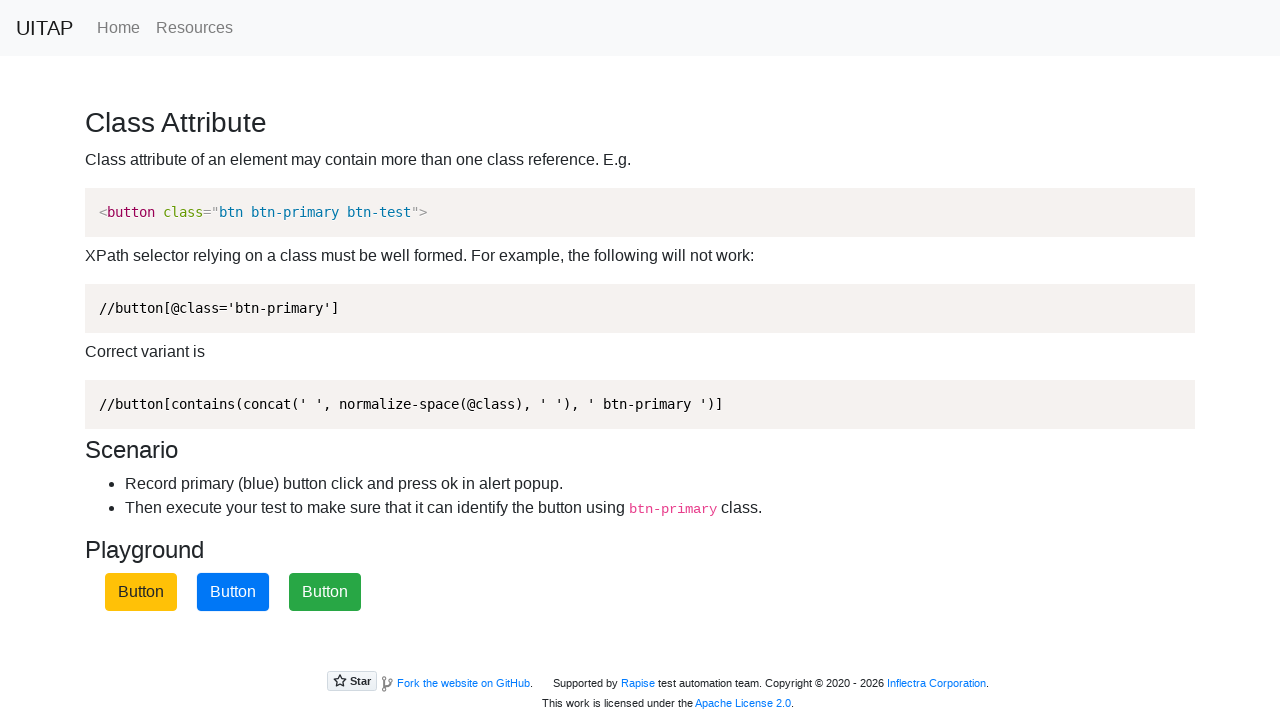

Set up dialog handler to accept alert
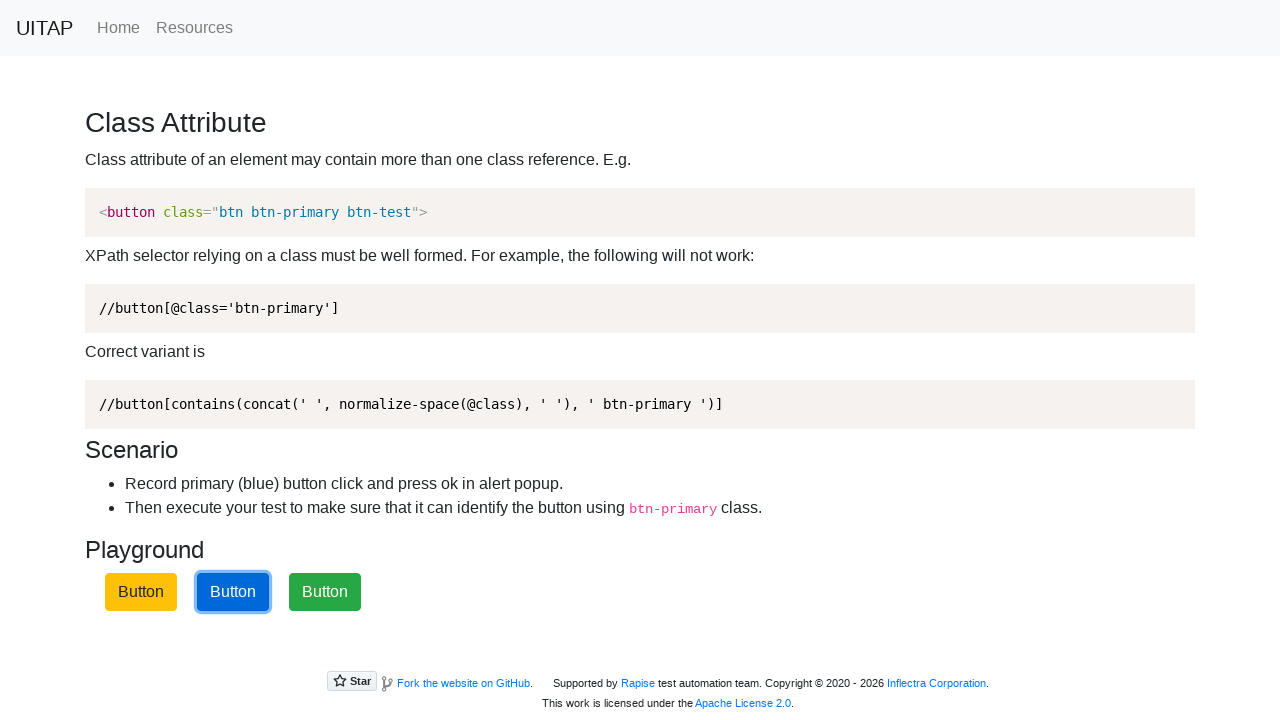

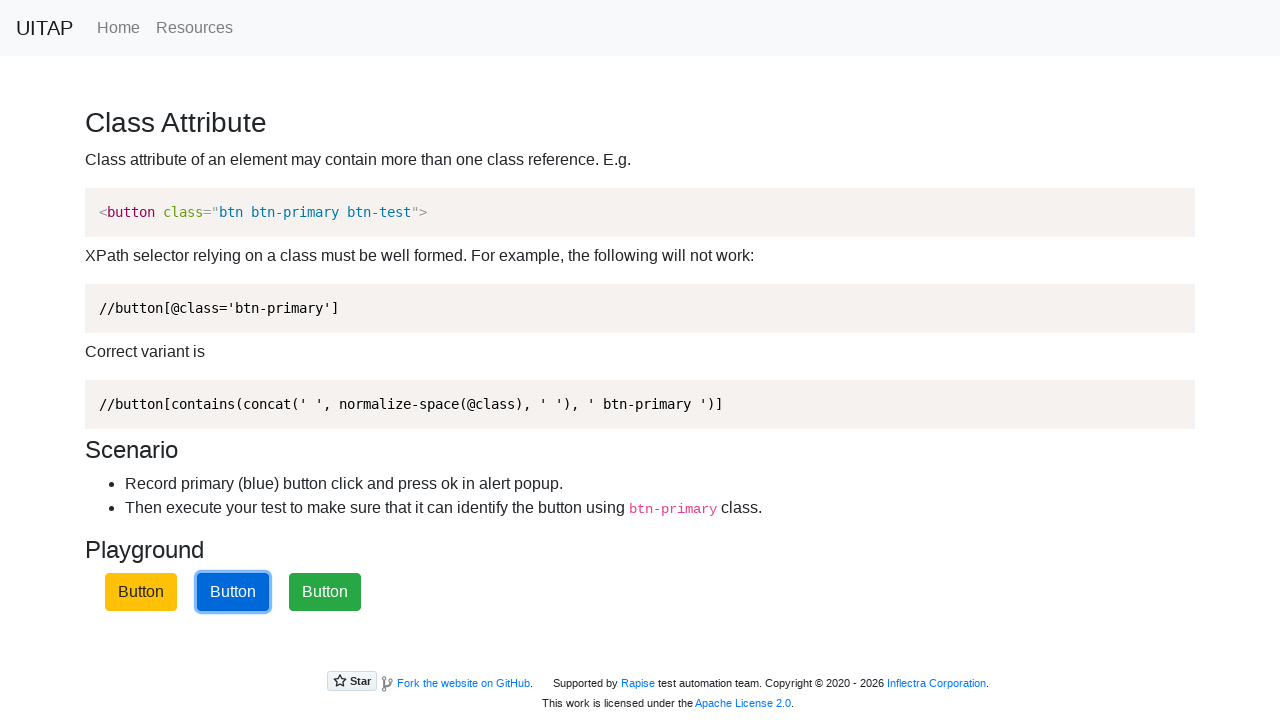